Tests a simple form by filling in first name, last name, city, and country fields, then submitting the form

Starting URL: http://suninjuly.github.io/simple_form_find_task.html

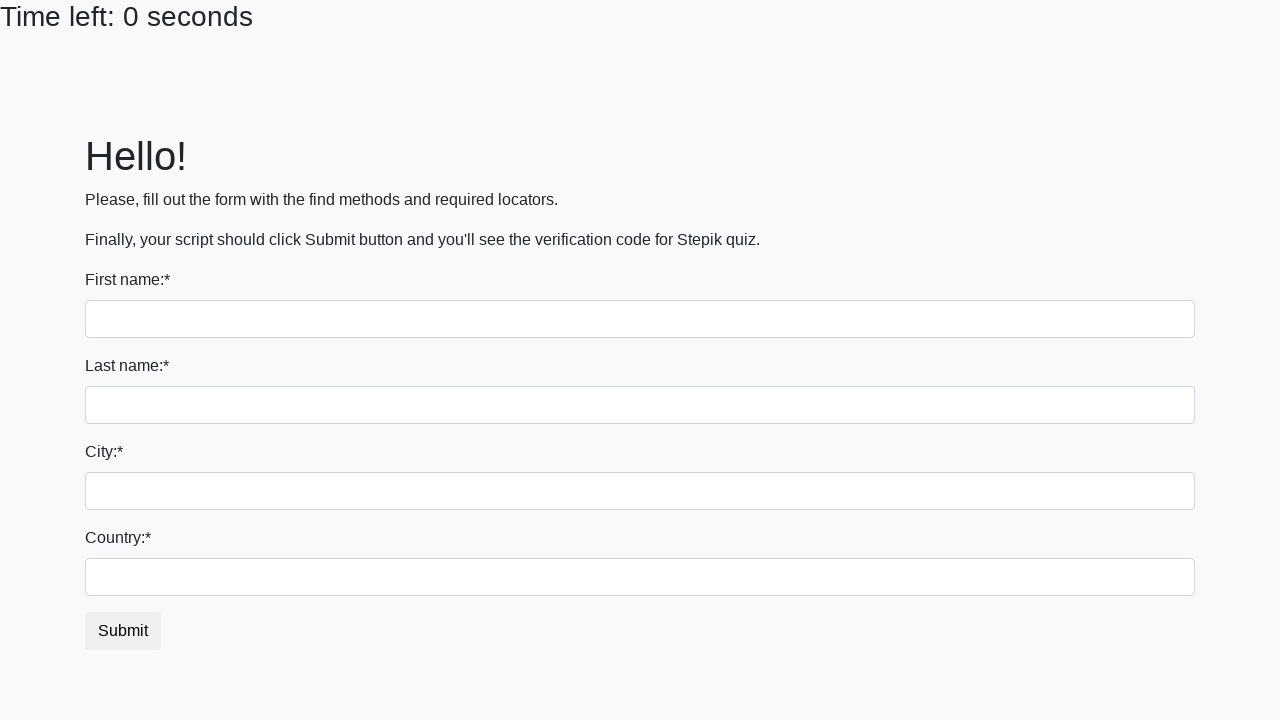

Filled first name field with 'Ivan' on input[name='first_name']
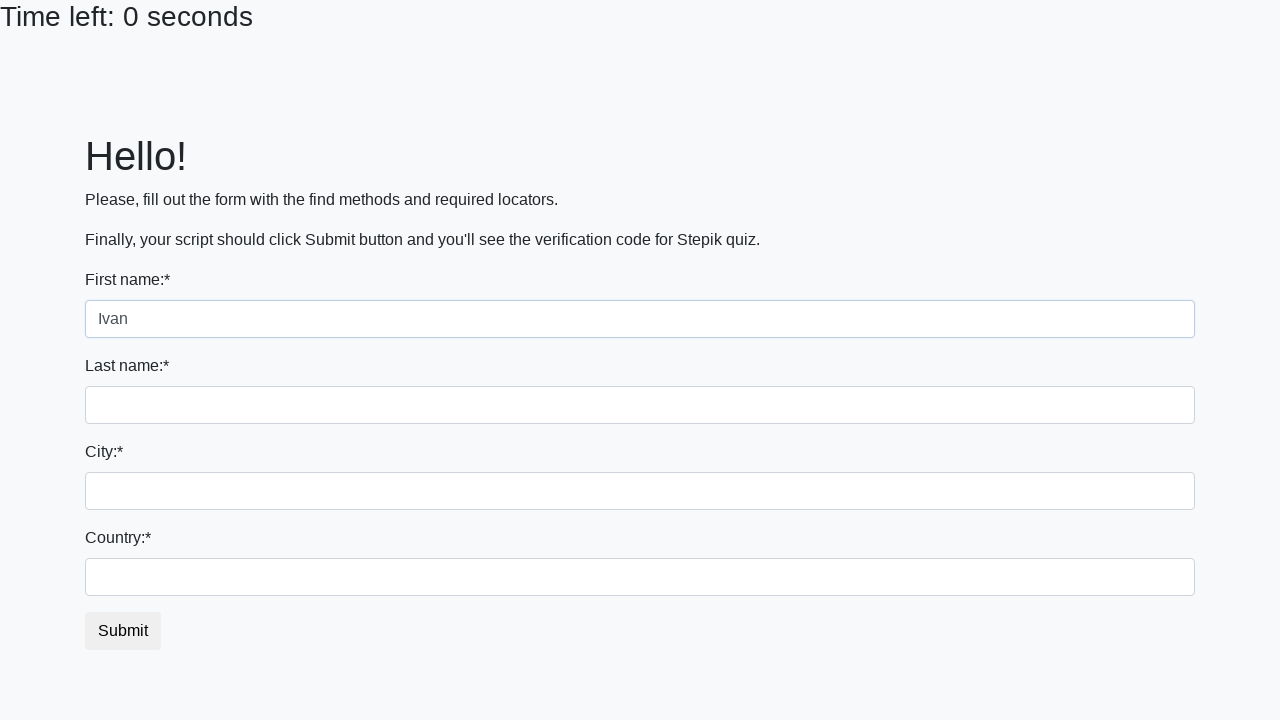

Filled last name field with 'Pet' on input[name='last_name']
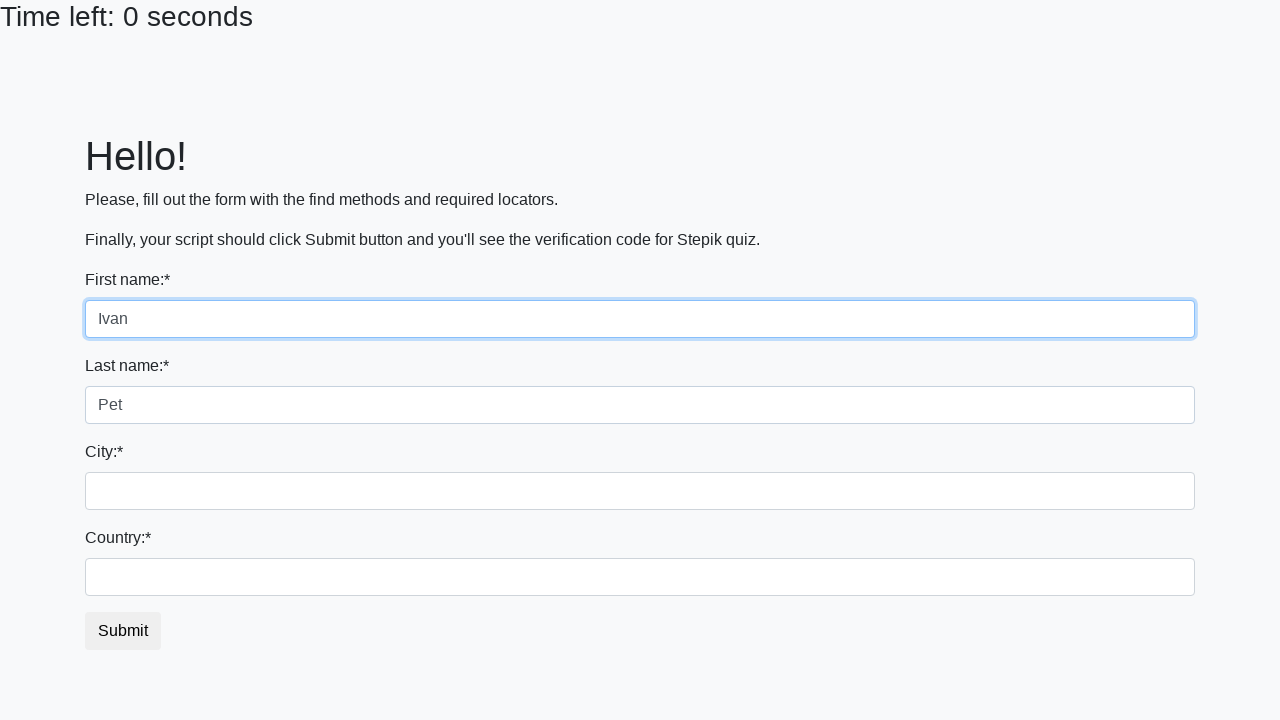

Filled city field with 'Orel' on .city
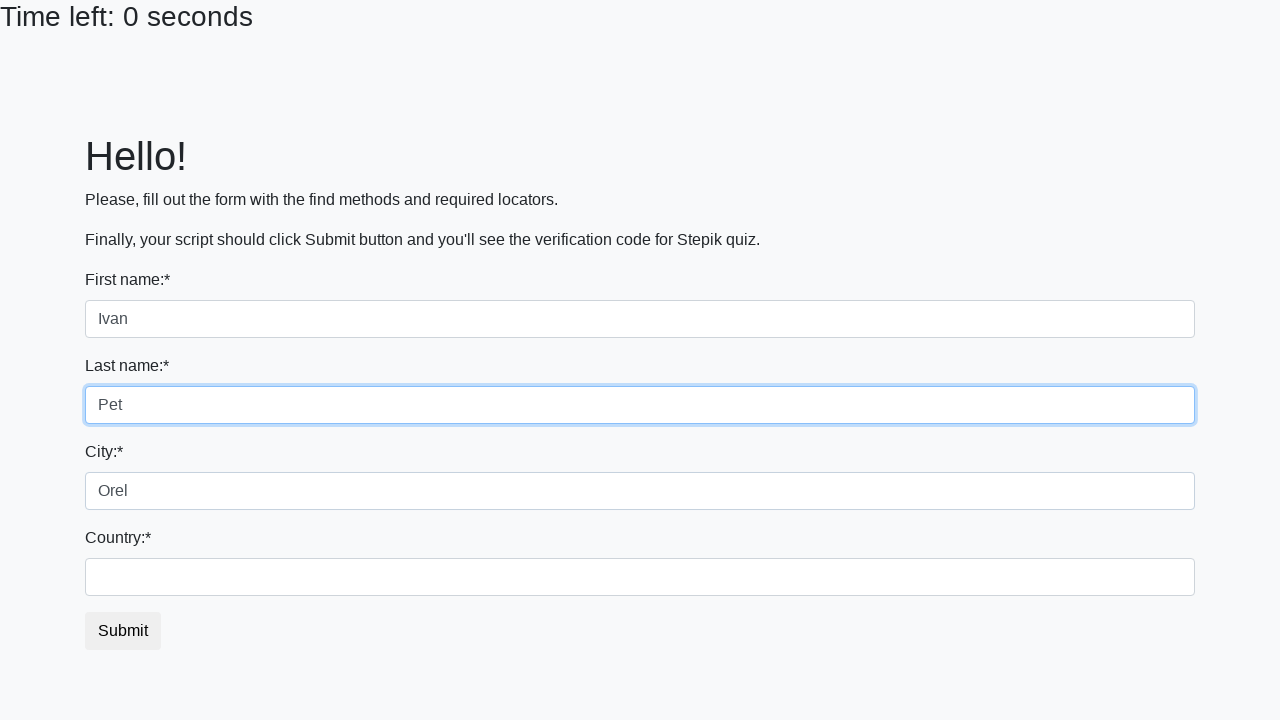

Filled country field with 'Rus' on #country
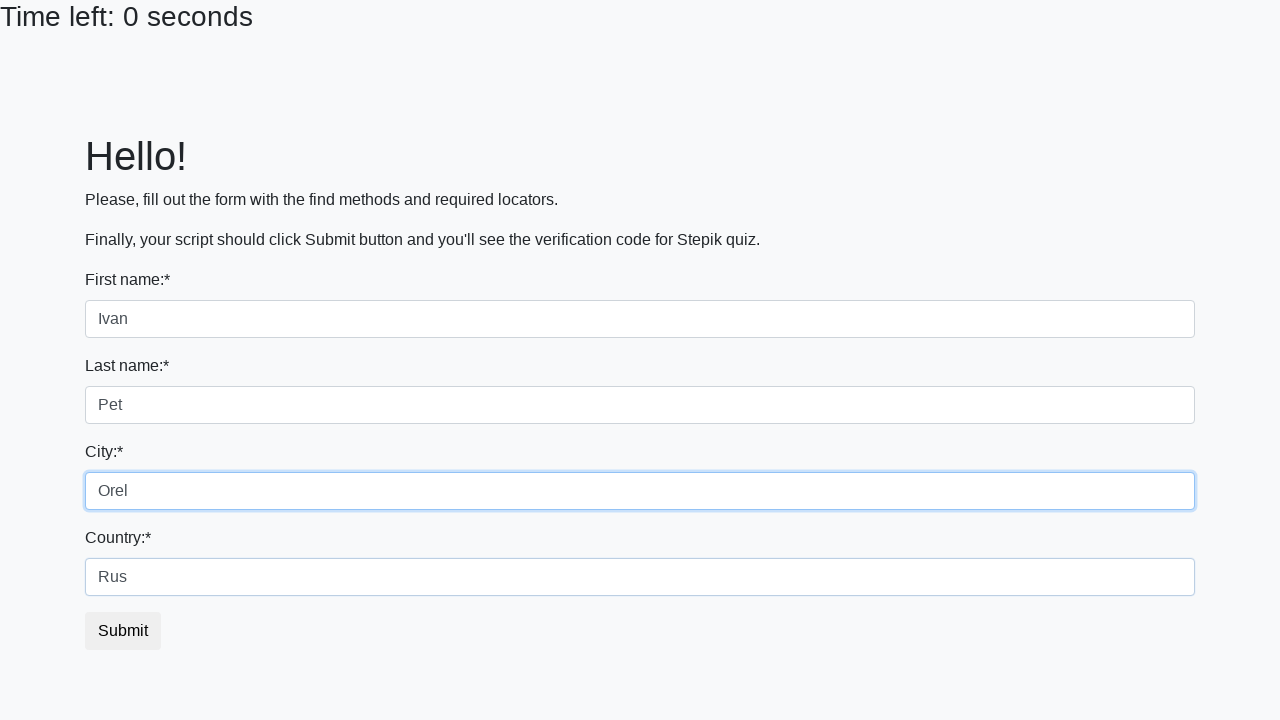

Clicked submit button to submit the form at (123, 631) on button.btn
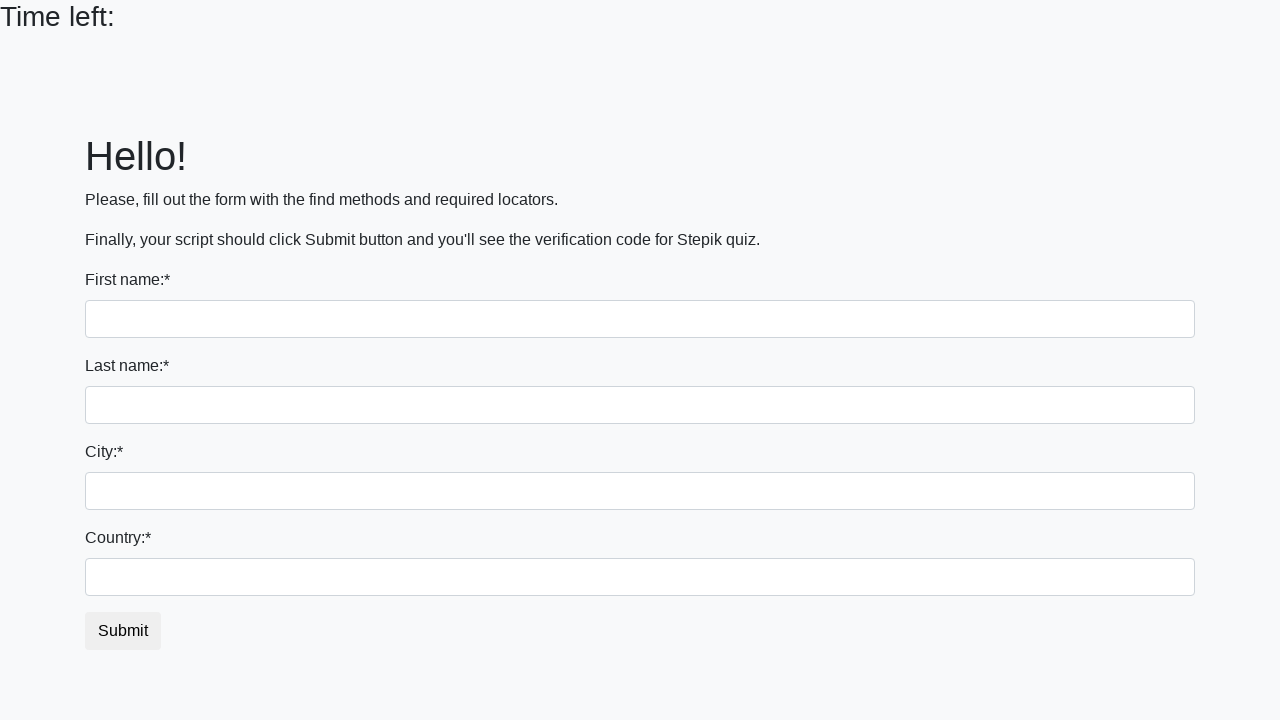

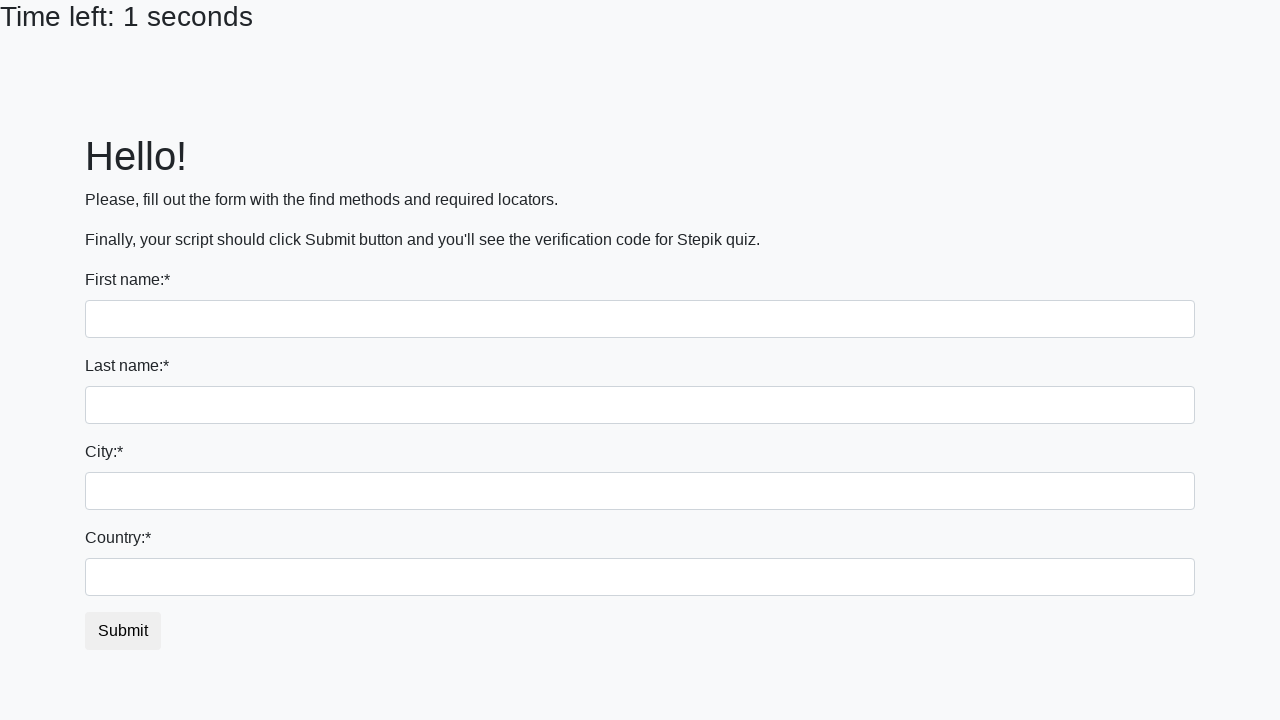